Tests dropdown selection by selecting Option 2 using its value attribute

Starting URL: https://the-internet.herokuapp.com/dropdown

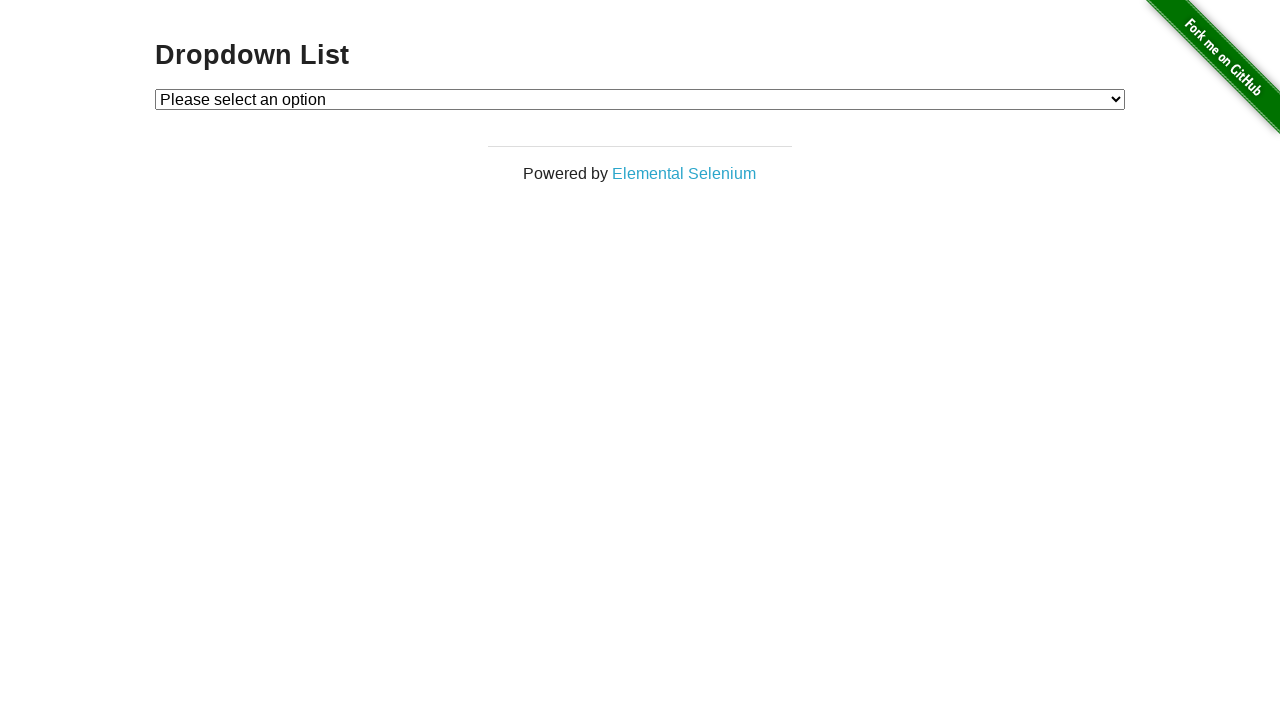

Selected Option 2 from dropdown using value attribute '2' on #dropdown
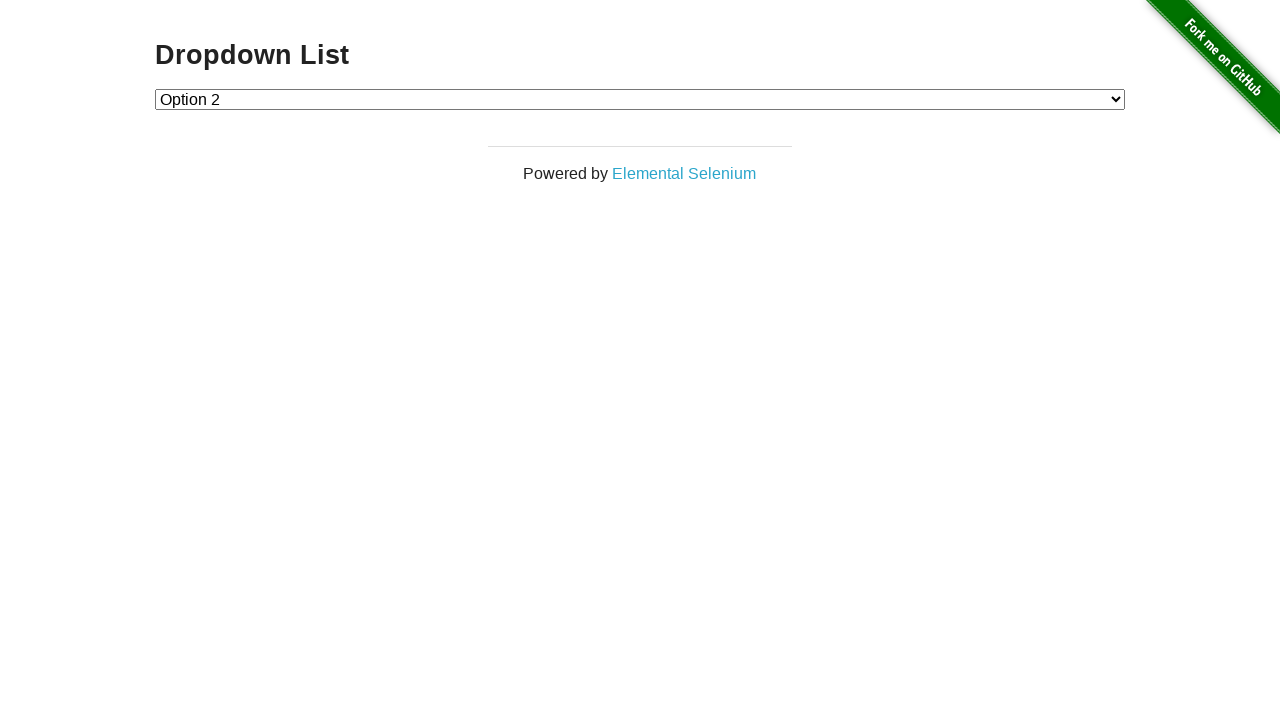

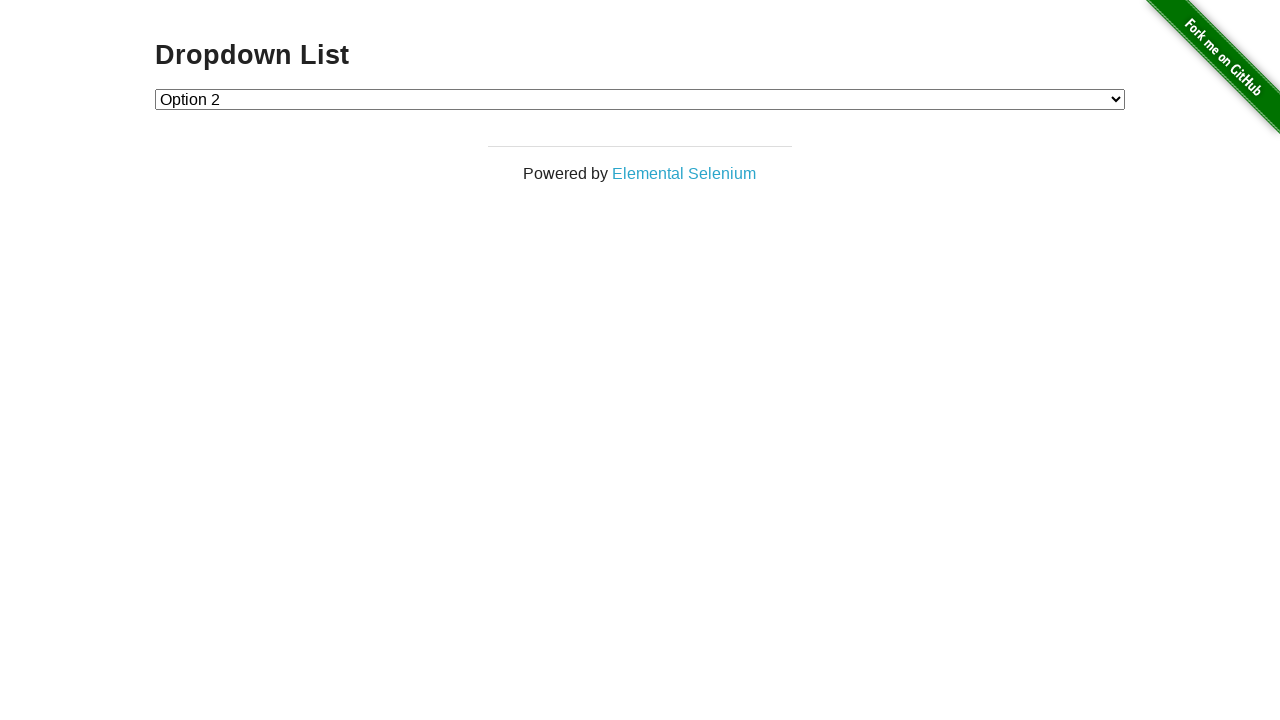